Navigates to a test page and locates a confirm button element, verifying its presence and position on the page.

Starting URL: https://omayo.blogspot.com/

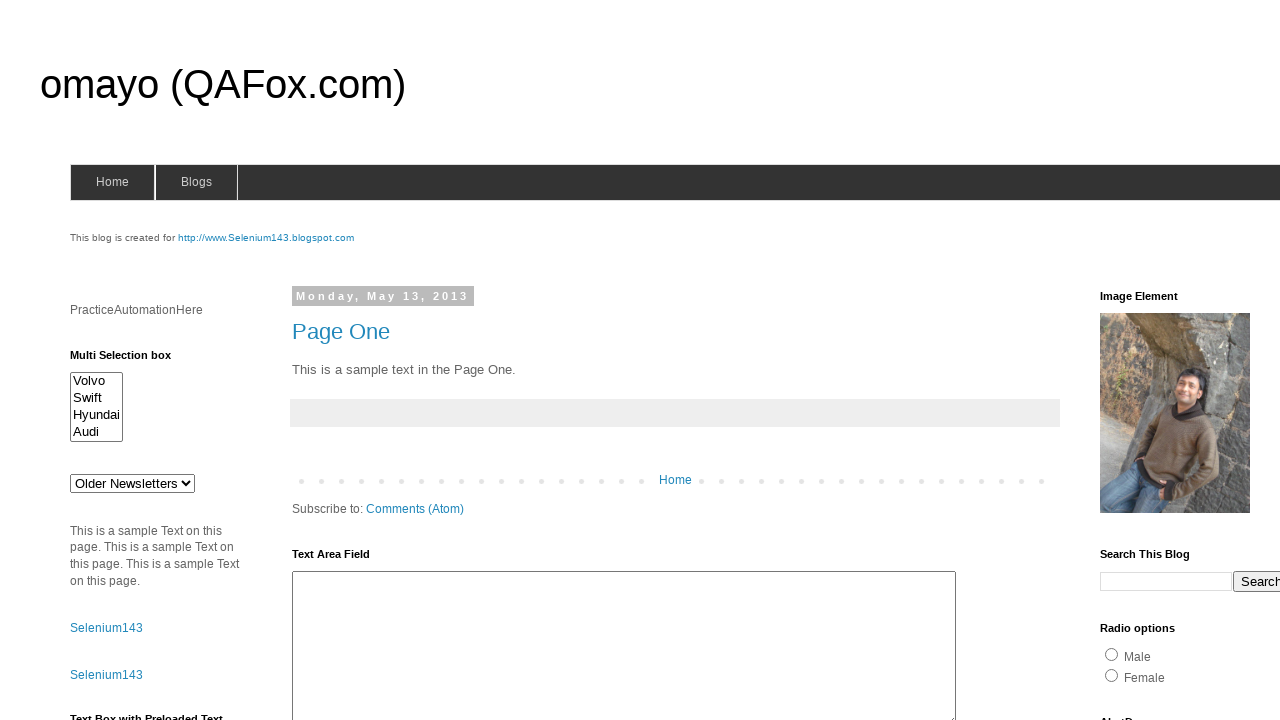

Navigated to https://omayo.blogspot.com/
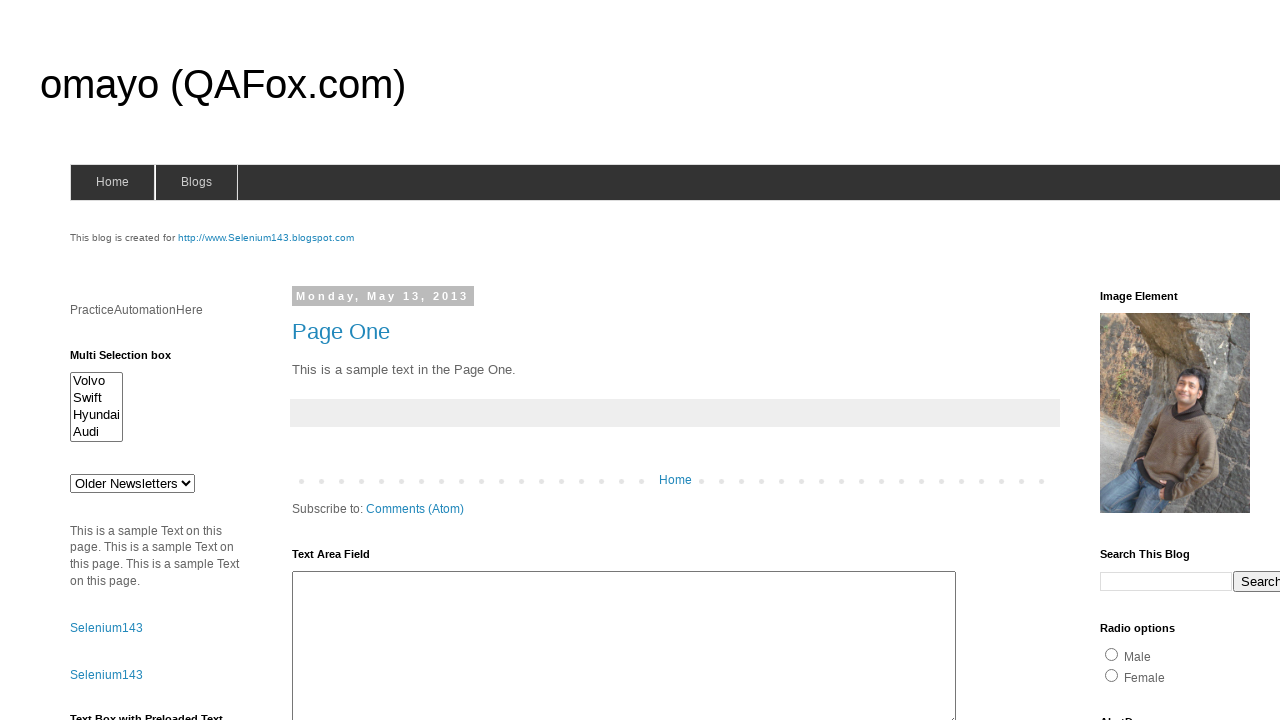

Located confirm button element with ID 'confirm'
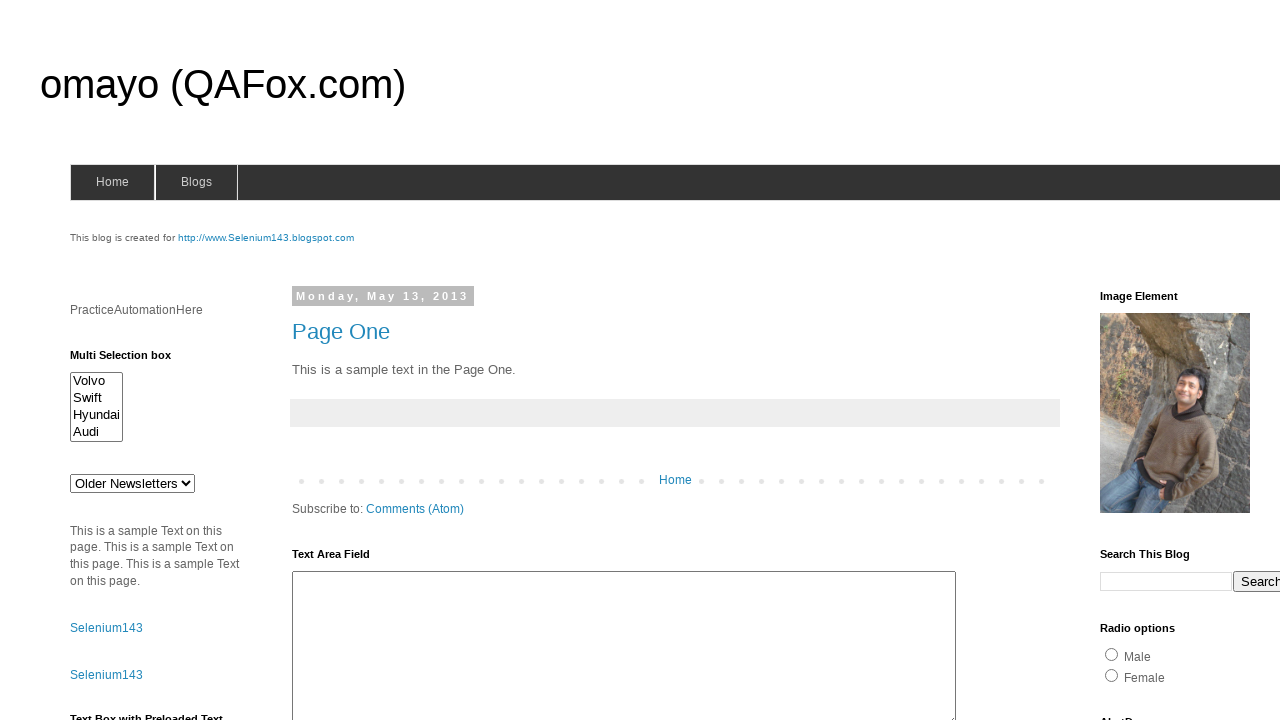

Confirmed that confirm button is visible
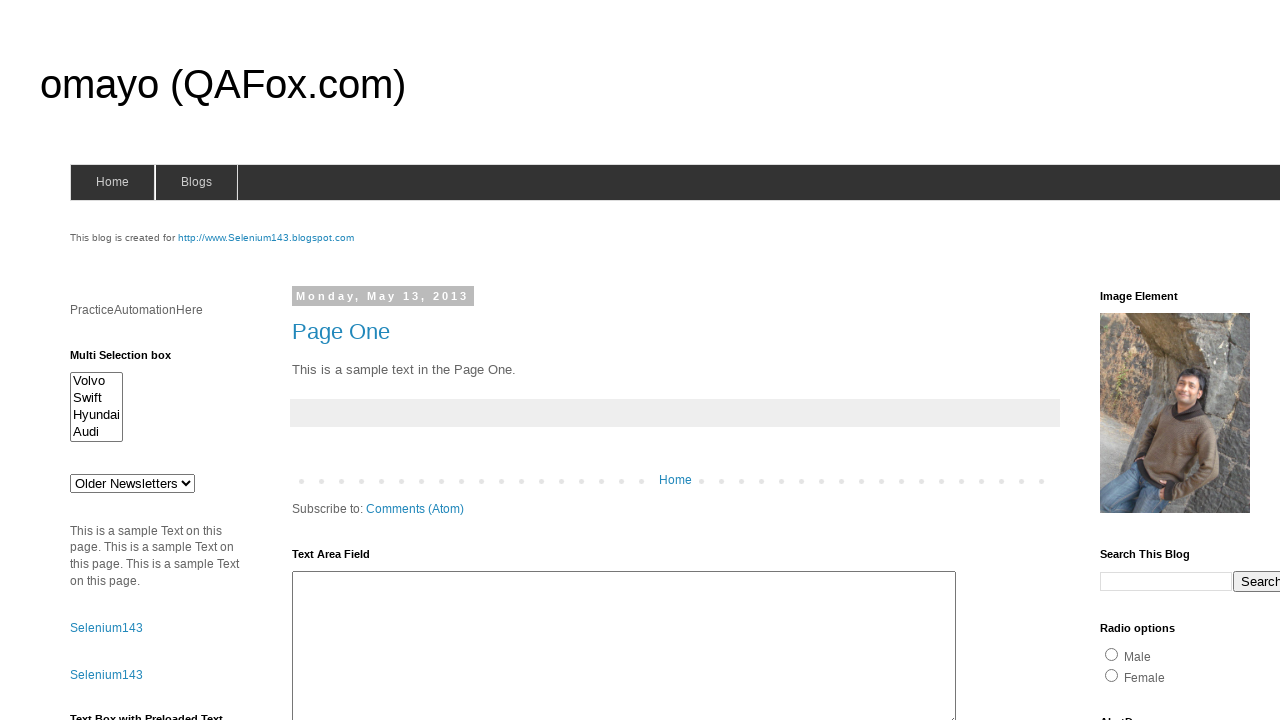

Retrieved bounding box coordinates of confirm button element
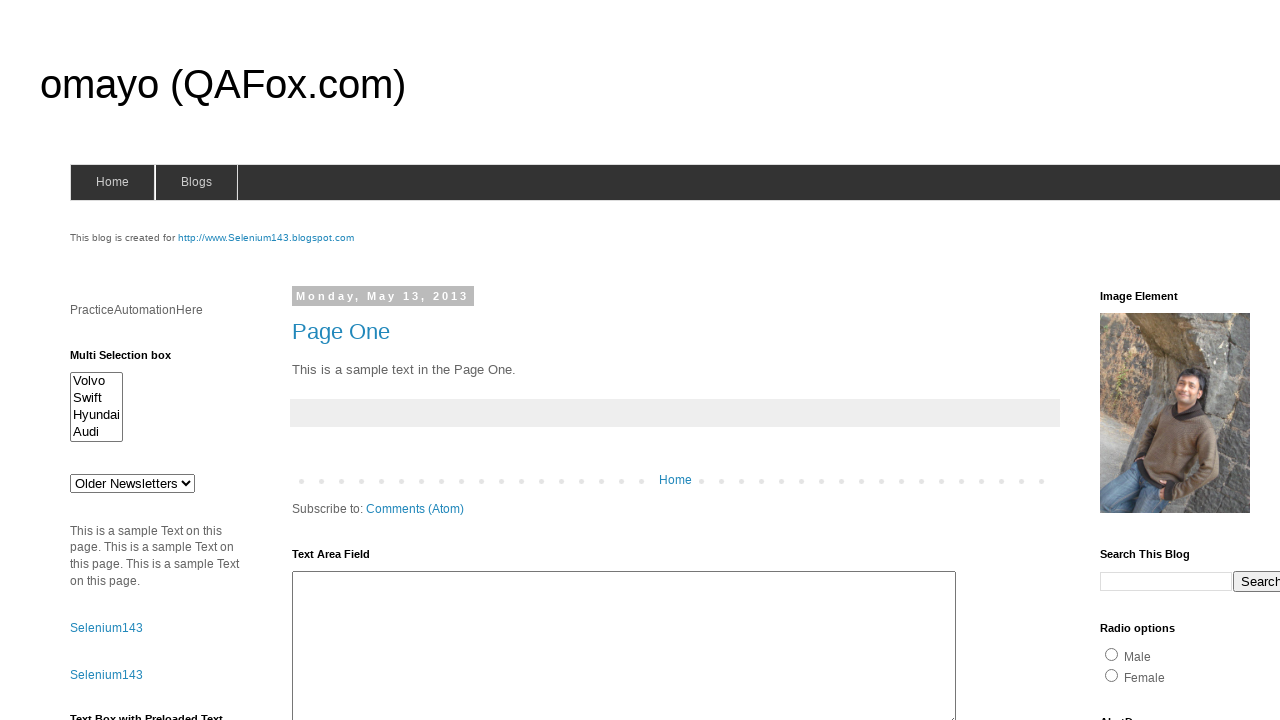

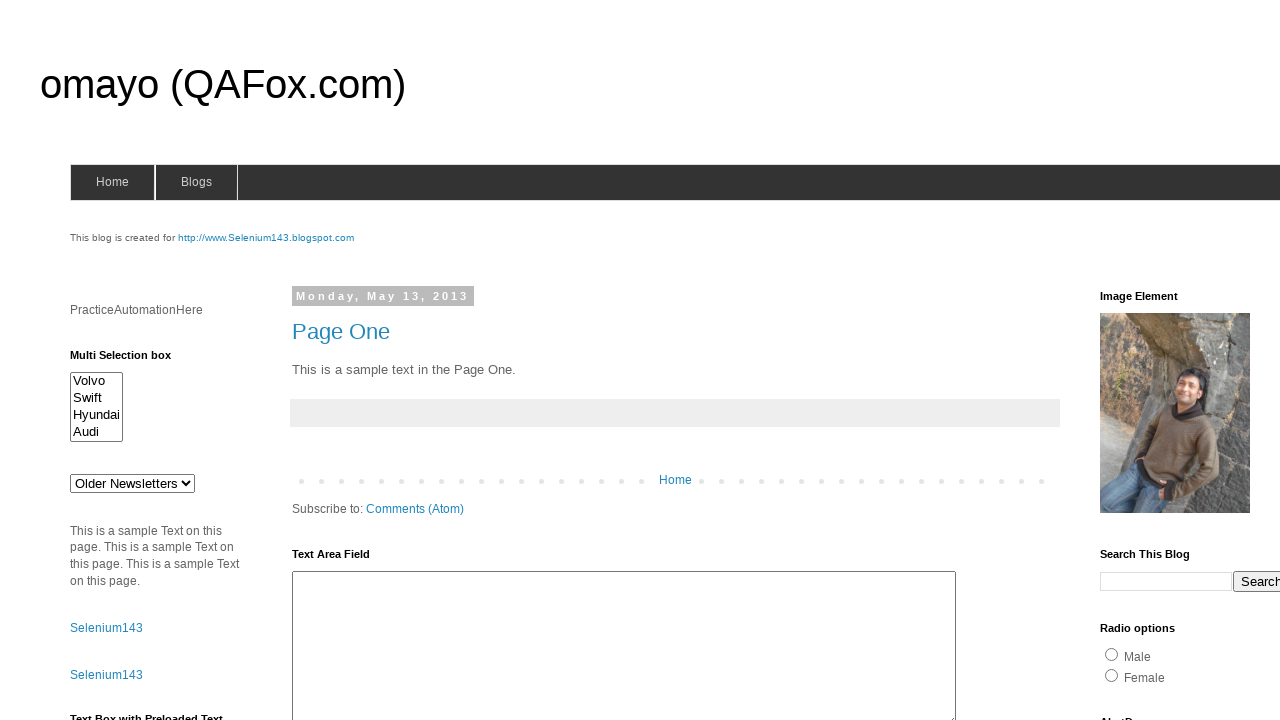